Tests handling of alert popups on SpiceJet website by accepting and dismissing alerts

Starting URL: https://www.spicejet.com/

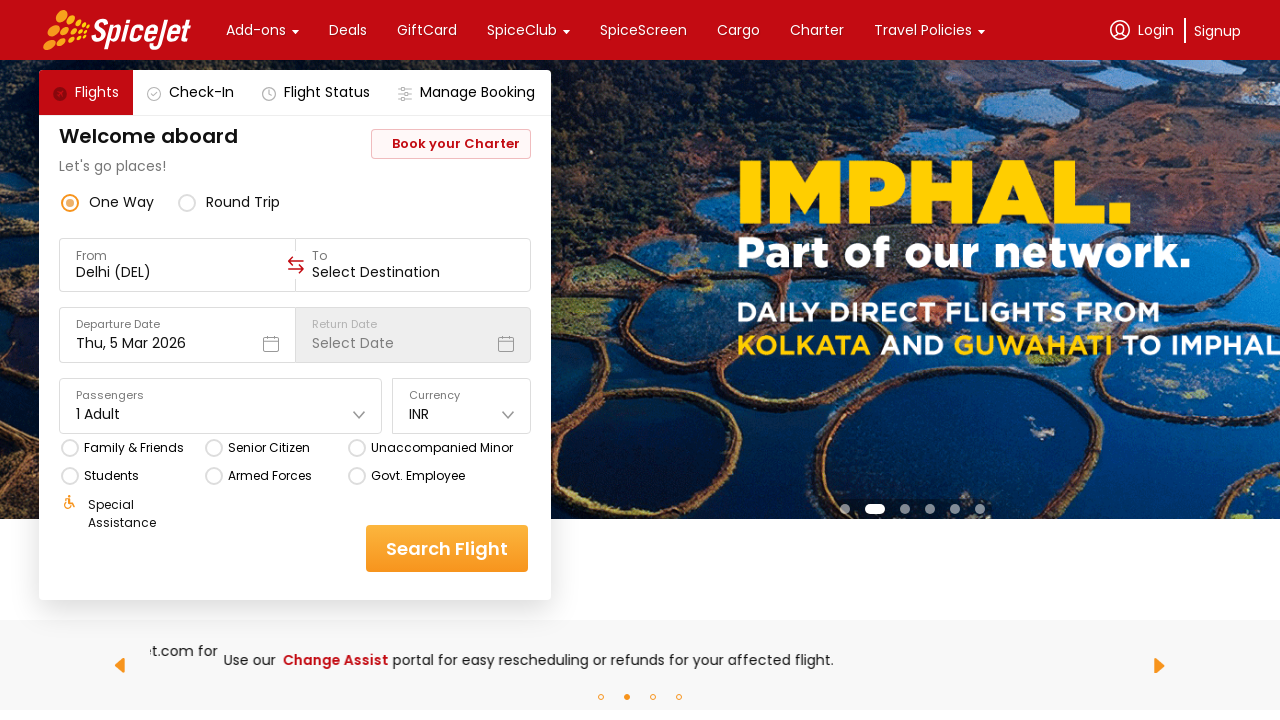

Waited 1 second for page to trigger alert popup
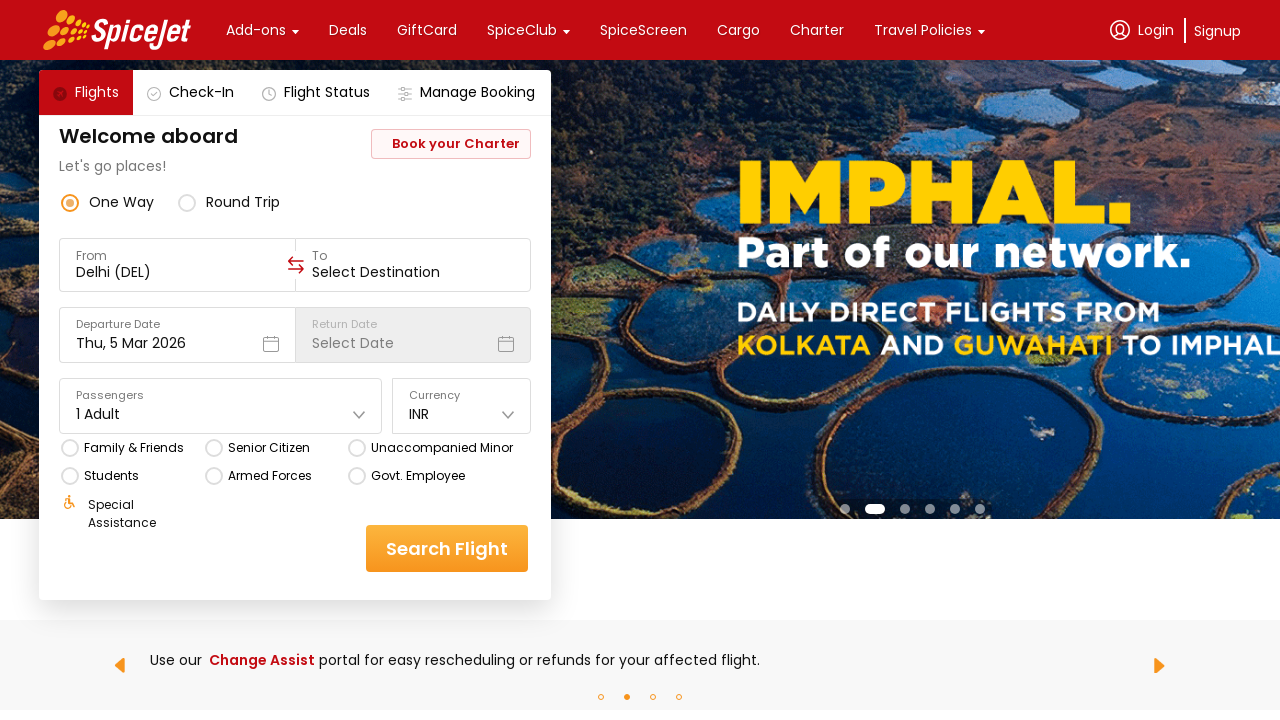

Set up dialog handler to accept alerts
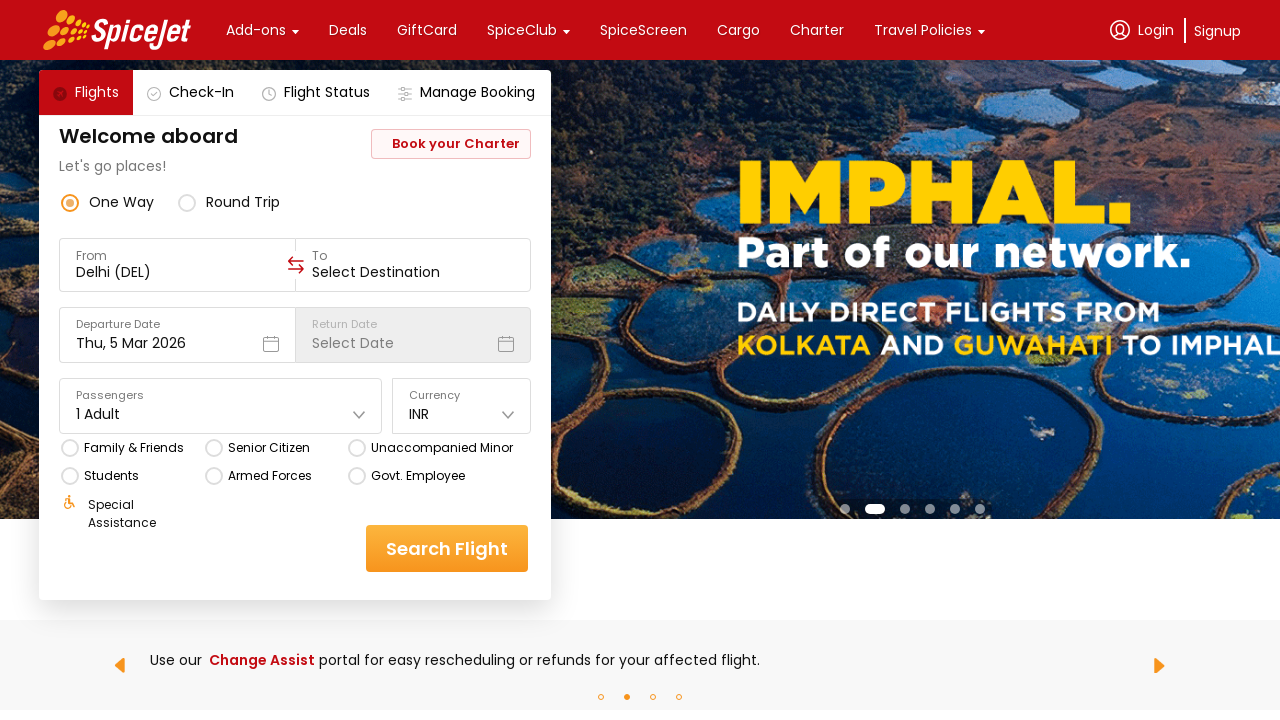

Set up dialog handler to dismiss additional alerts
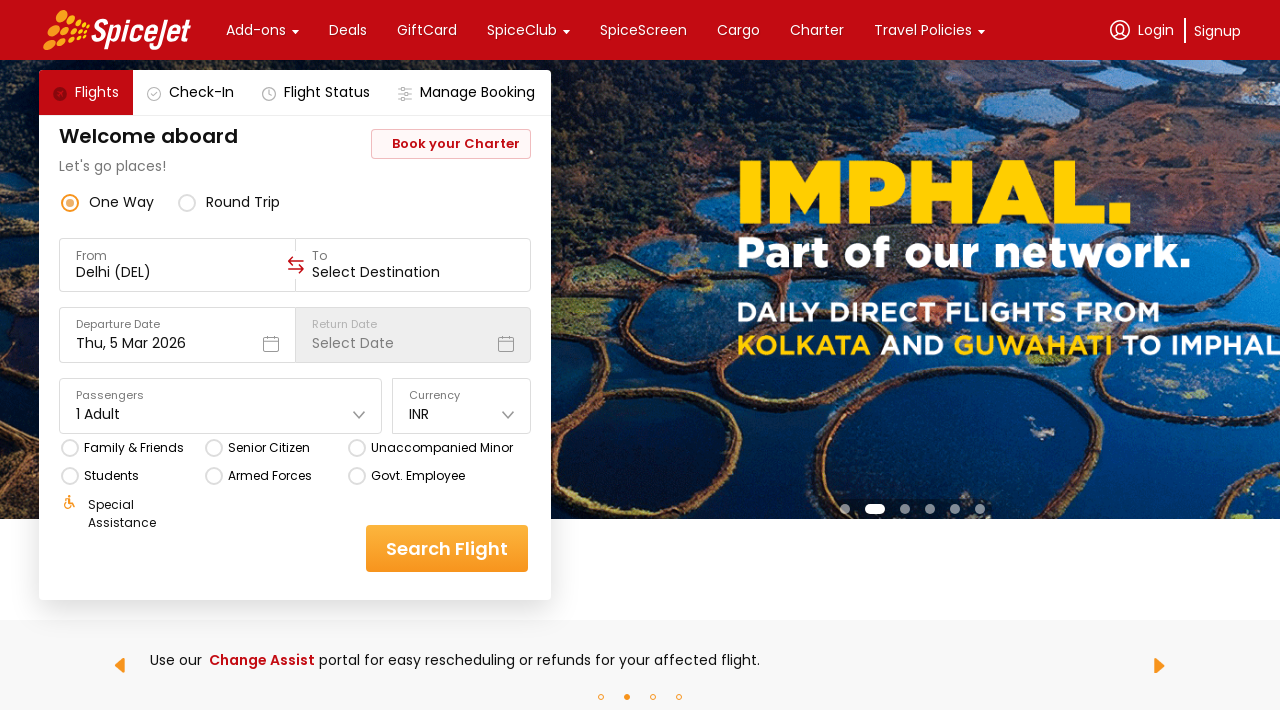

Waited 3 seconds to ensure all popups are handled
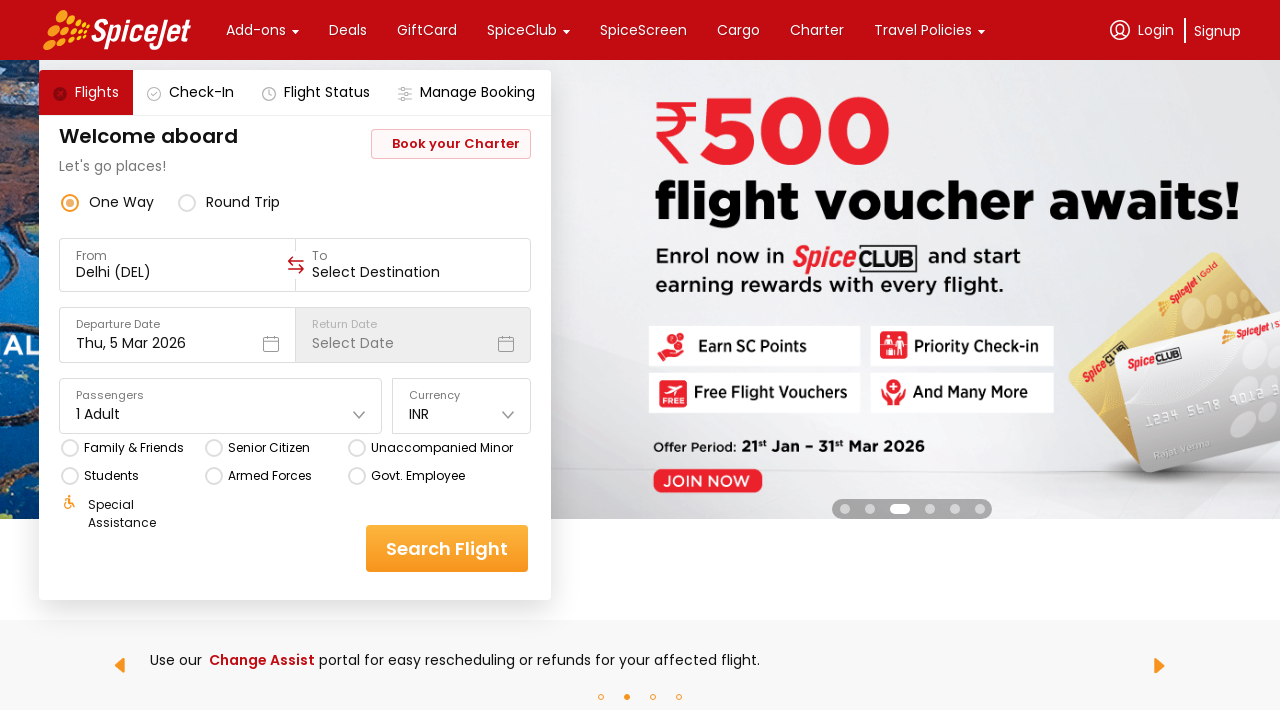

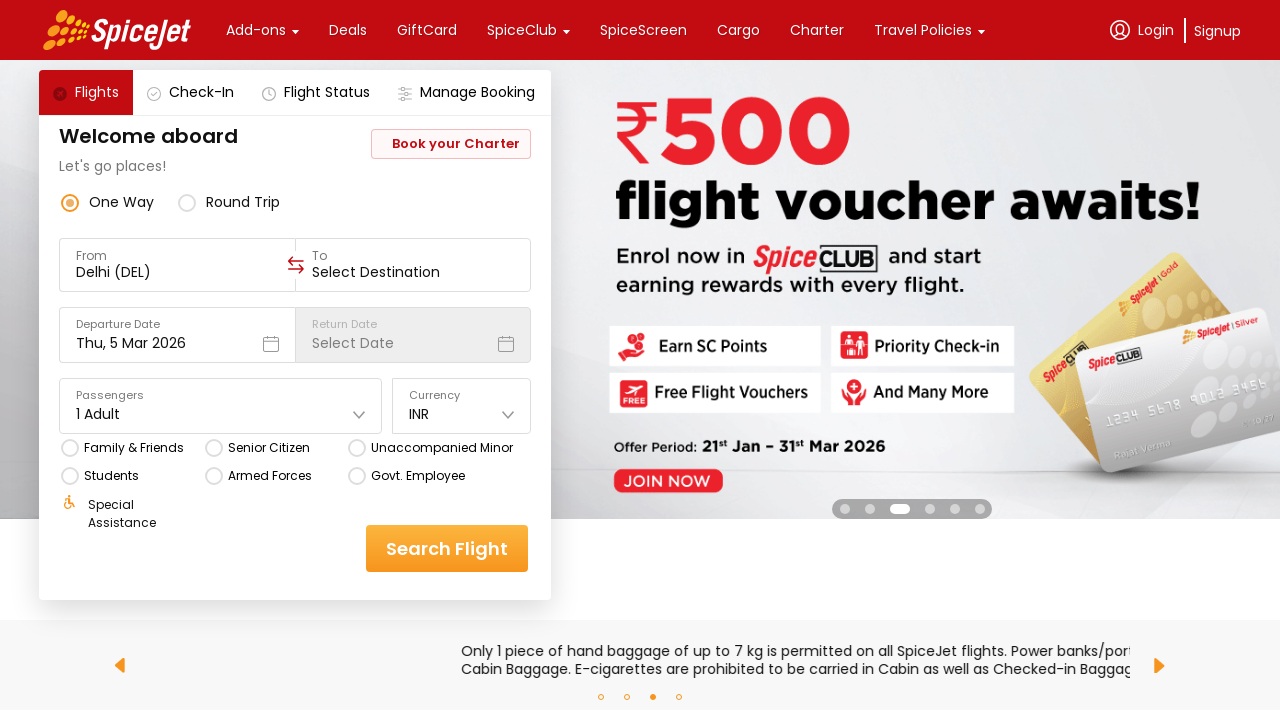